Tests simple addition on the calculator by clicking number 8, plus operator, number 2, and equals button

Starting URL: http://www.calculator.net

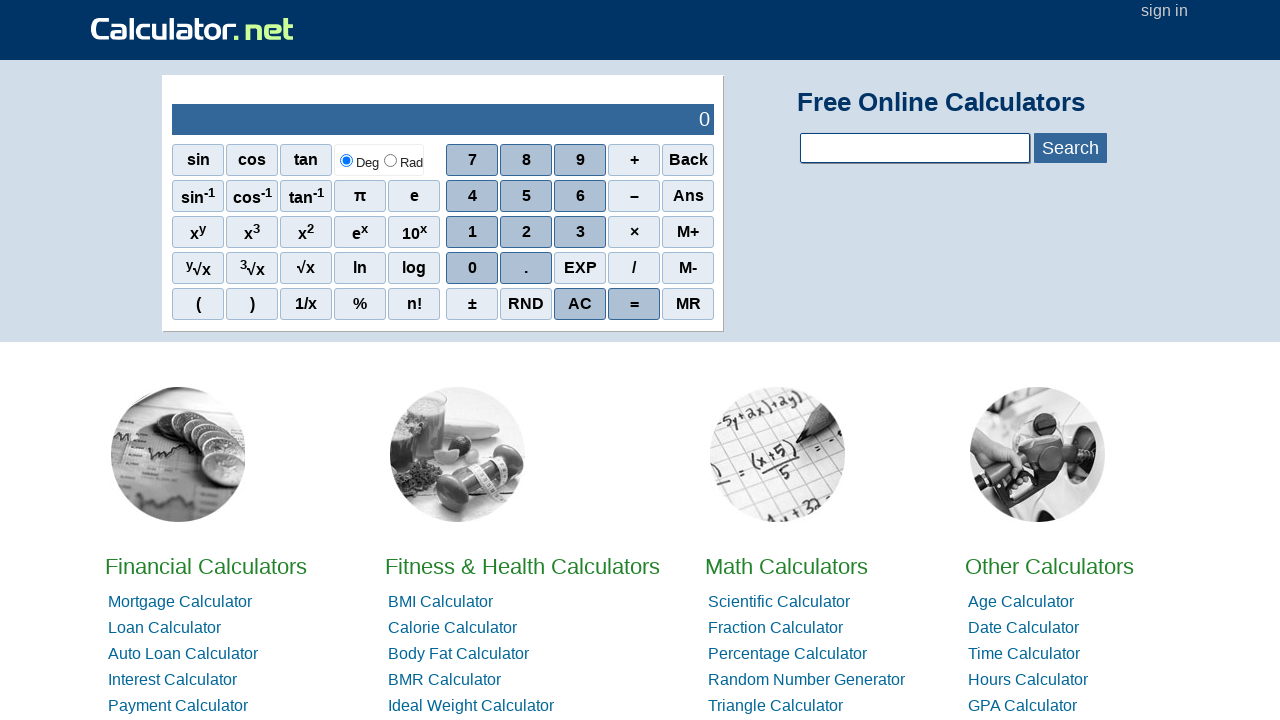

Clicked number 8 on calculator at (526, 160) on xpath=//*[@id="sciout"]/tbody/tr[2]/td[2]/div/div[1]/span[2]
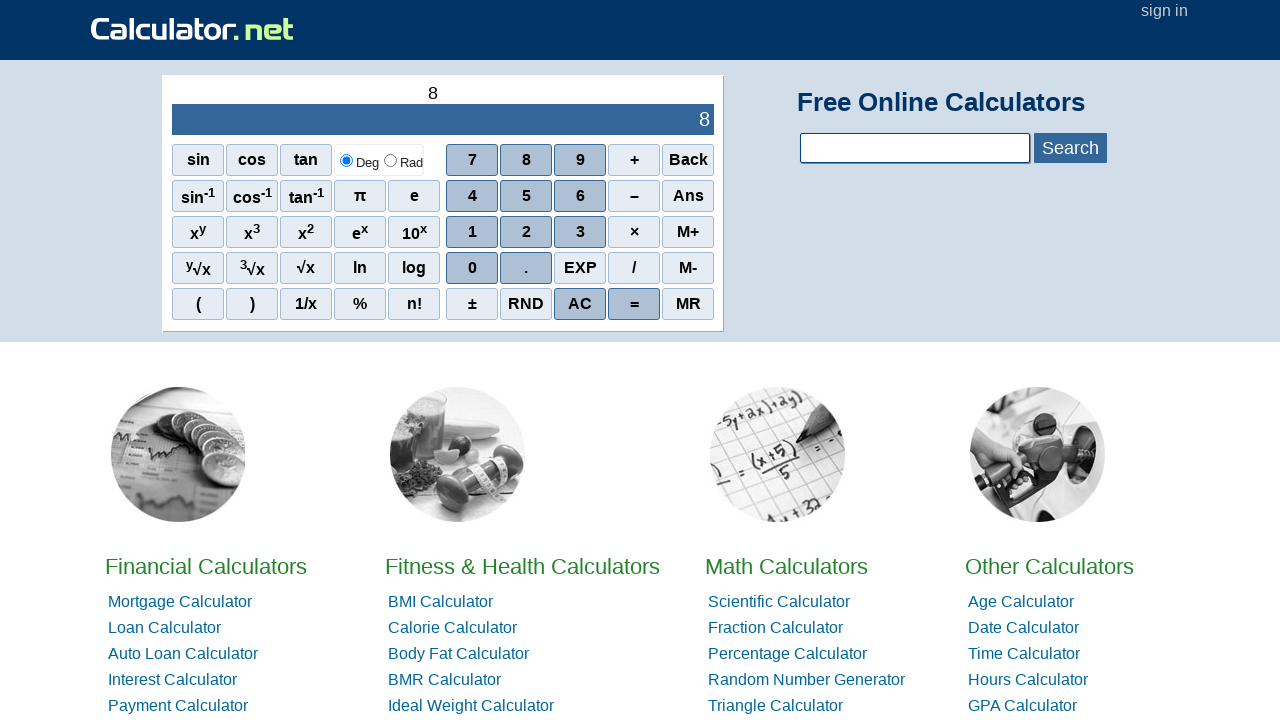

Clicked addition operator (+) at (634, 160) on xpath=//*[@id="sciout"]/tbody/tr[2]/td[2]/div/div[1]/span[4]
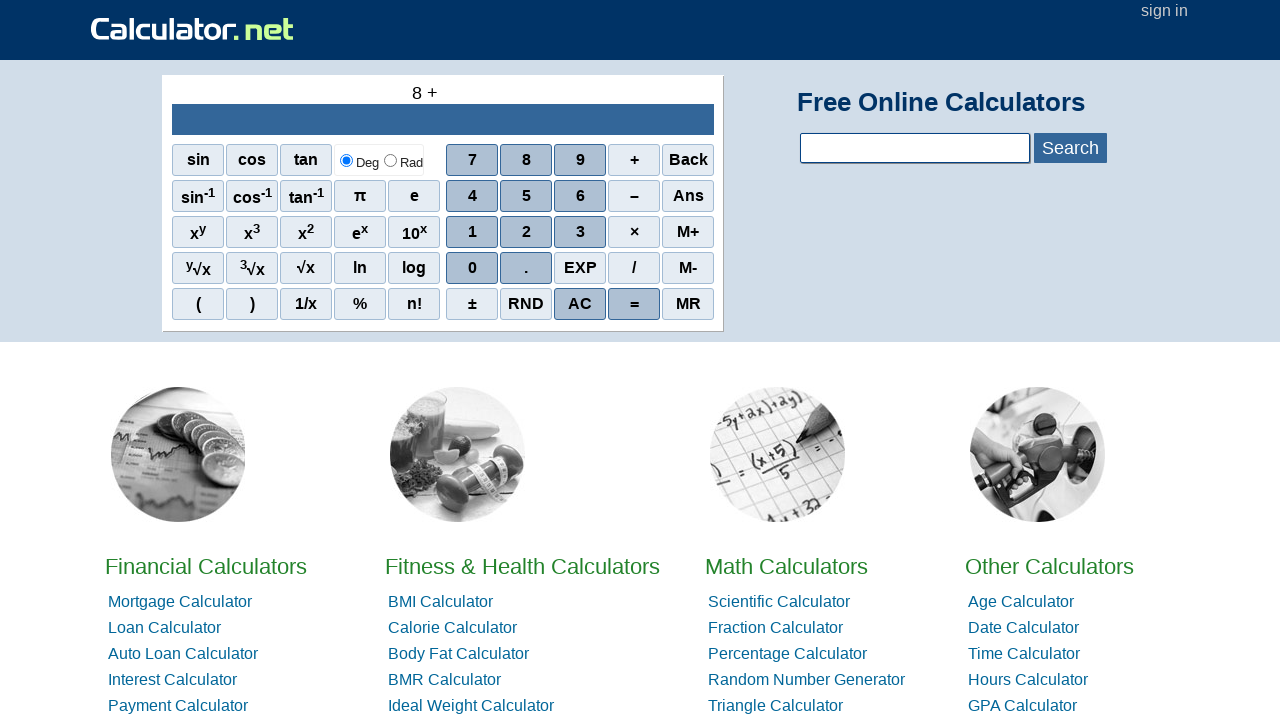

Clicked number 2 on calculator at (526, 232) on xpath=//*[@id="sciout"]/tbody/tr[2]/td[2]/div/div[3]/span[2]
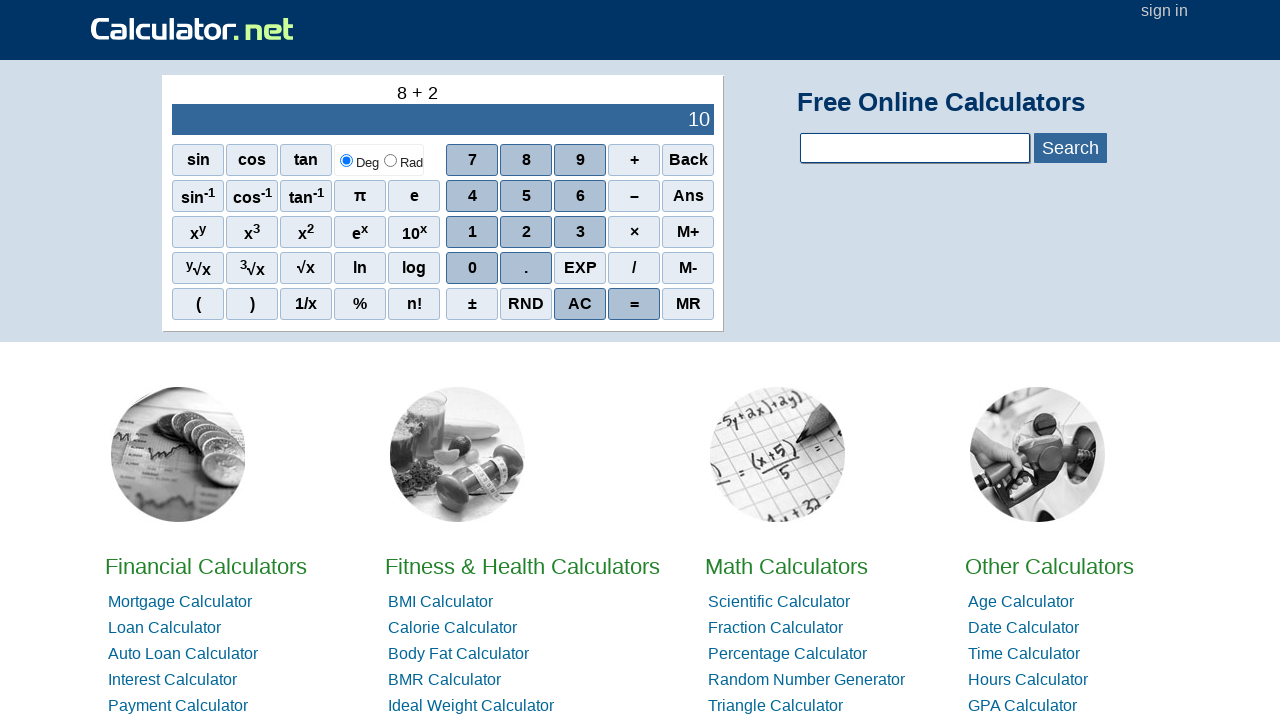

Clicked equals button to calculate 8 + 2 at (634, 304) on xpath=//*[@id="sciout"]/tbody/tr[2]/td[2]/div/div[5]/span[4]
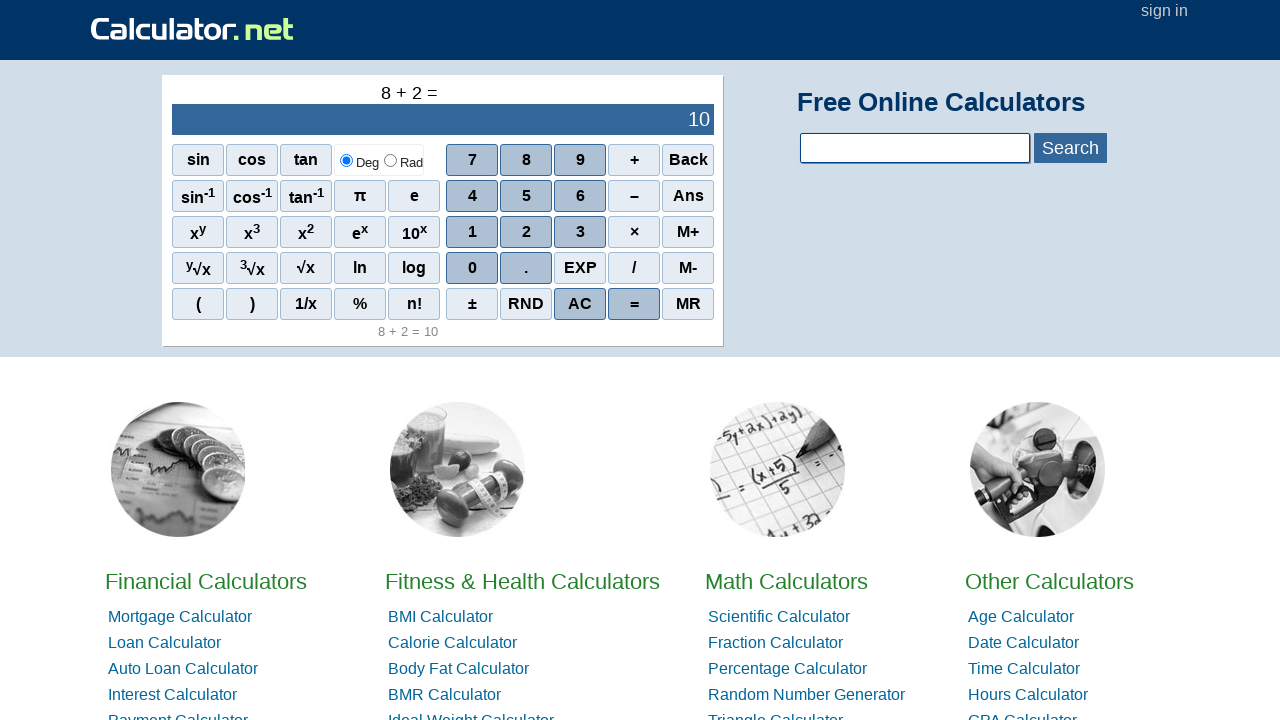

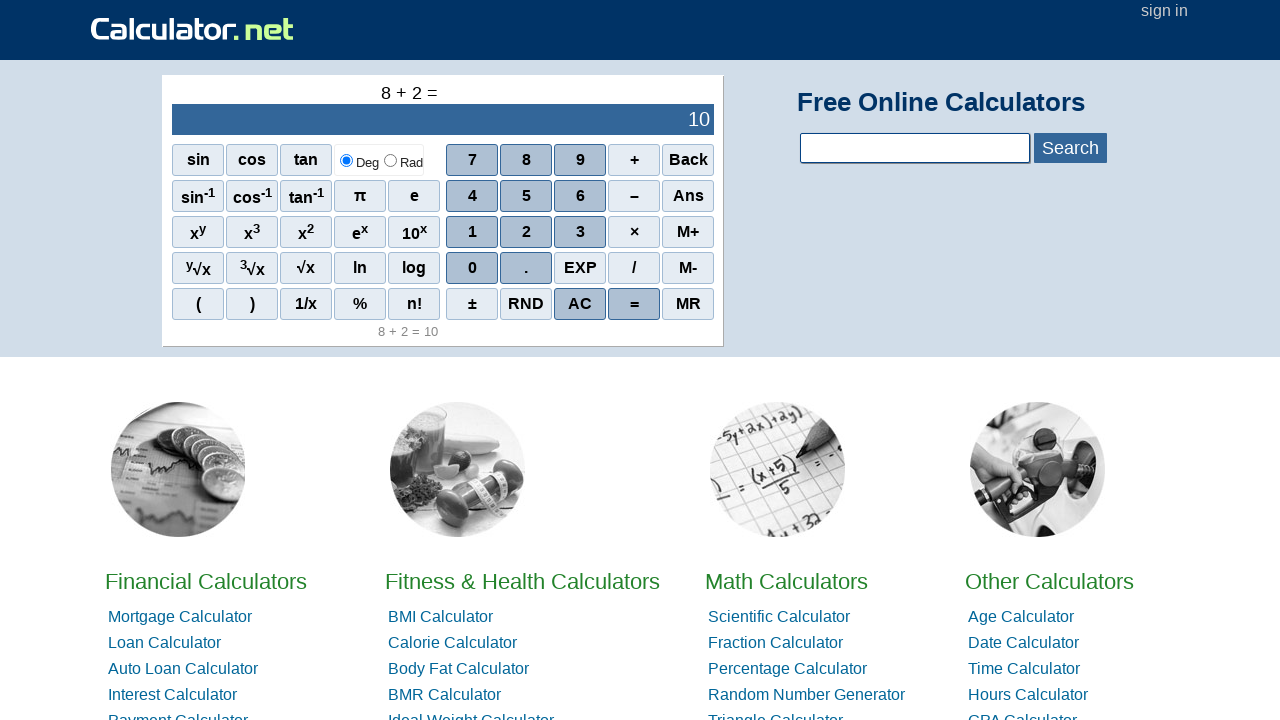